Navigates to the homepage and verifies that anchor links are present on the page by waiting for them to load.

Starting URL: http://www.zlti.com

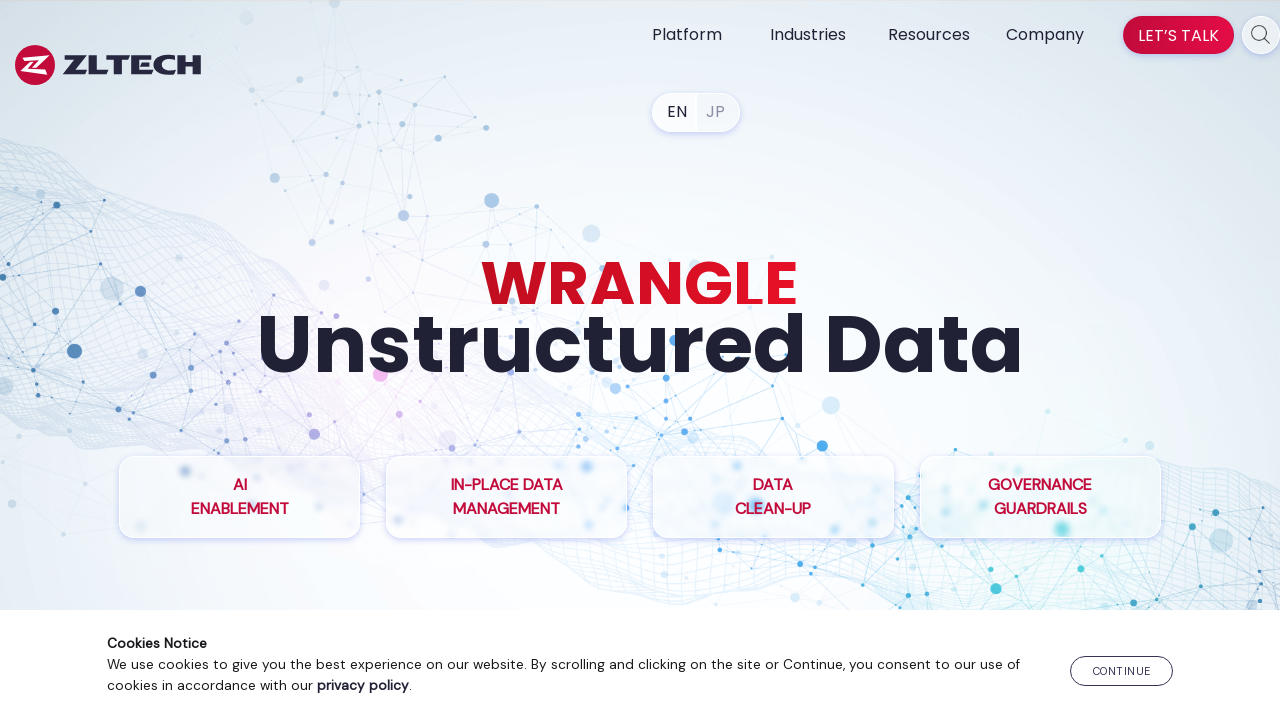

Navigated to homepage at http://www.zlti.com
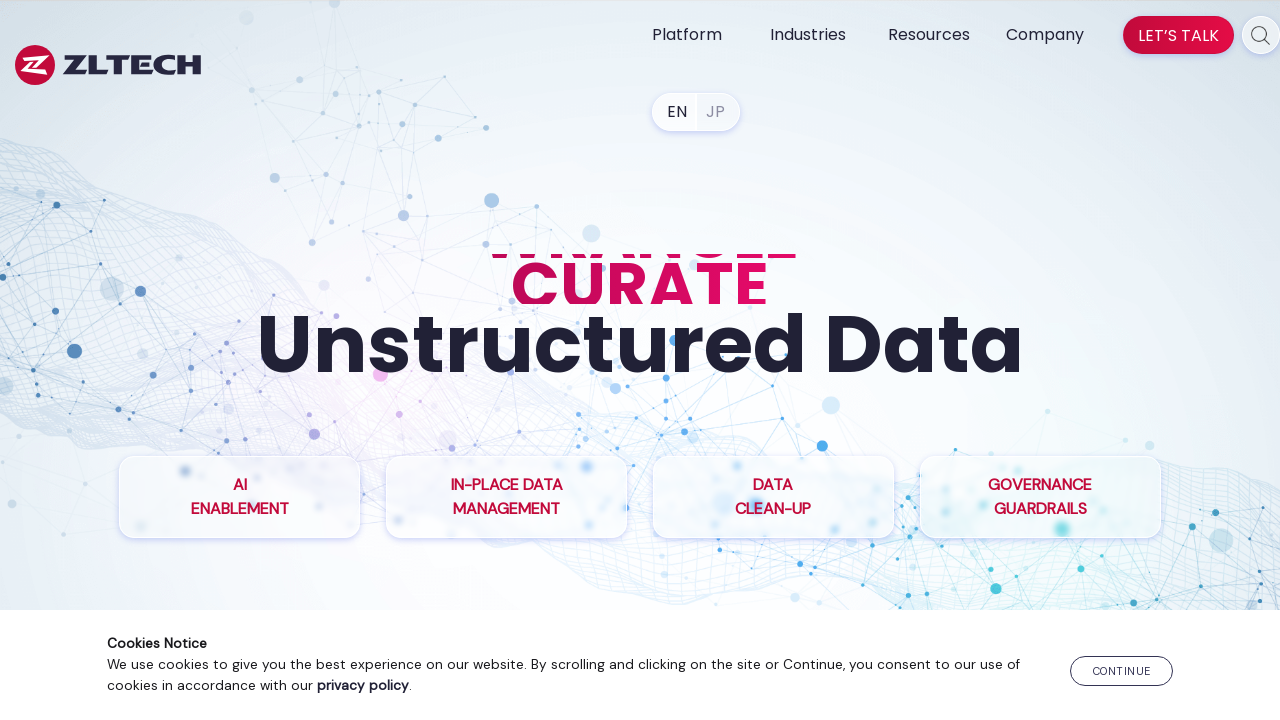

Waited for anchor links to load on the page
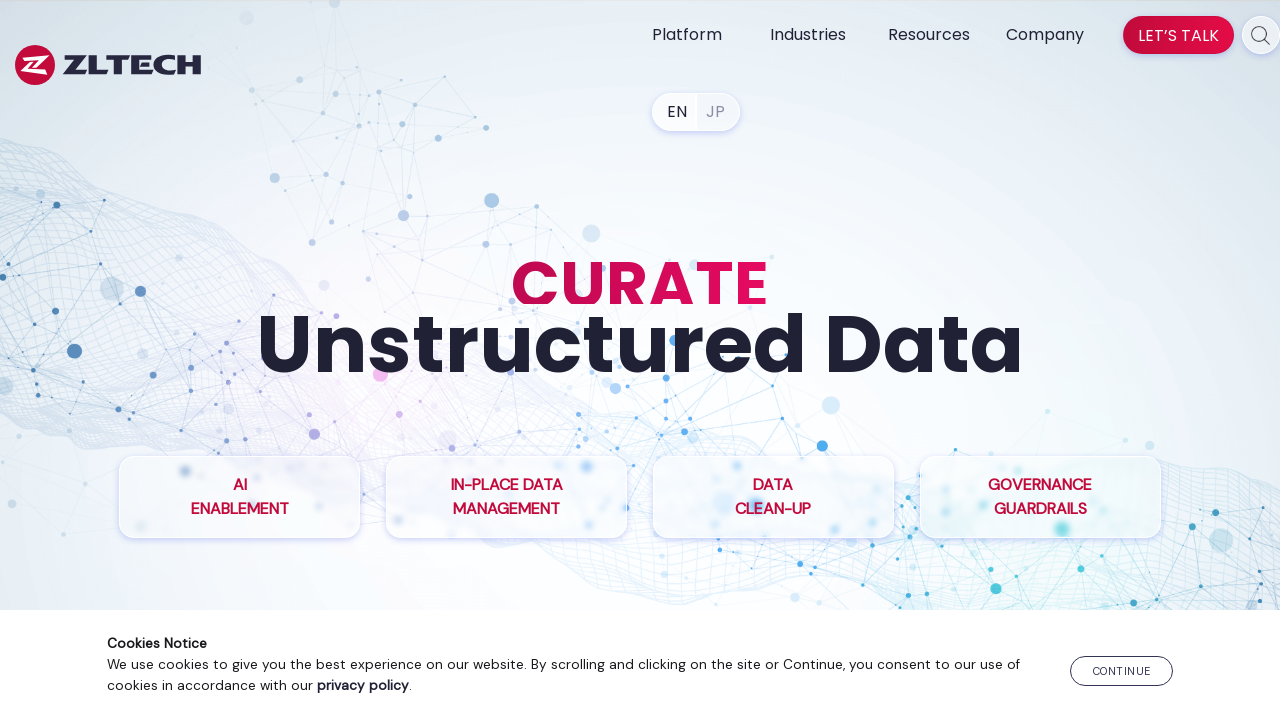

Found 79 anchor links on the page
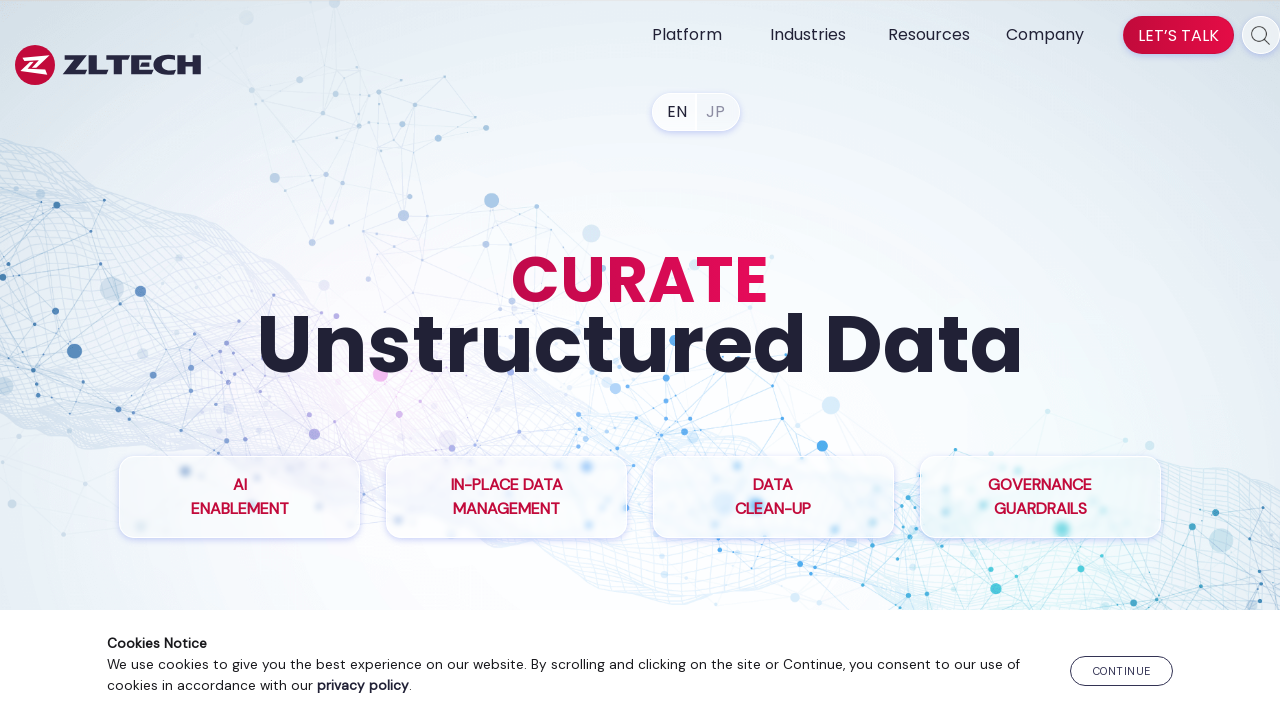

Verified that anchor links are present on the page
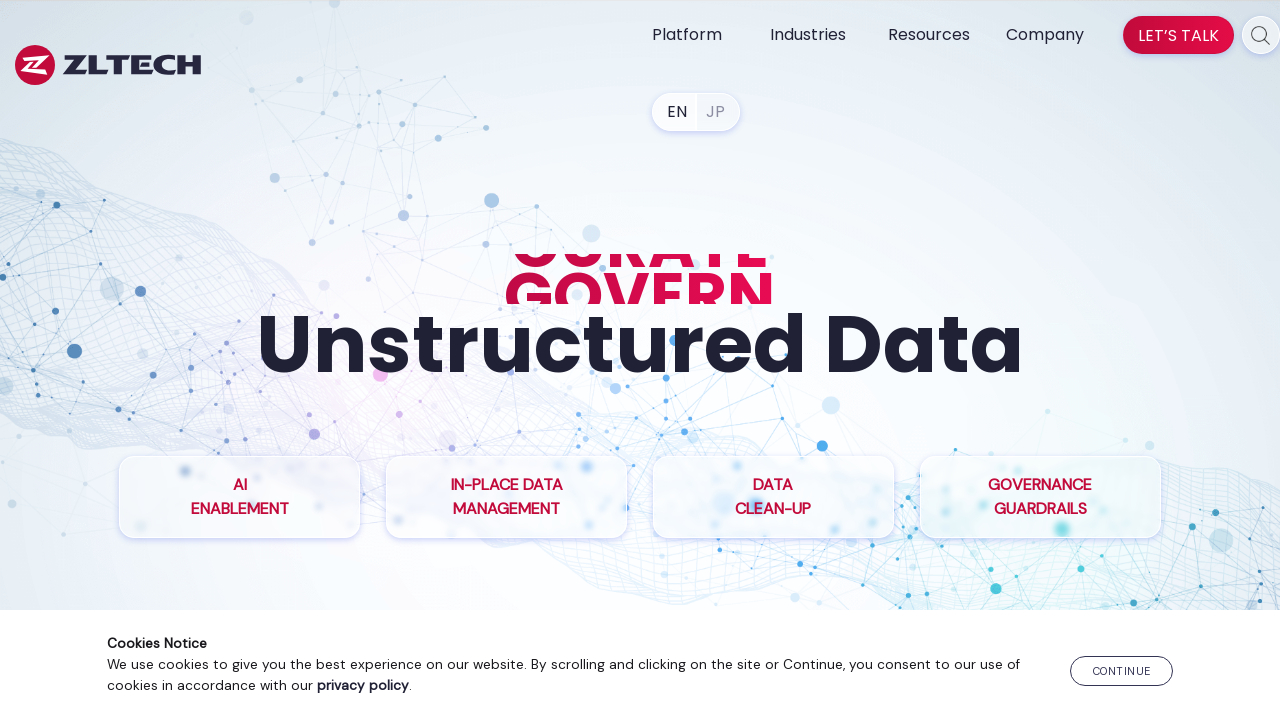

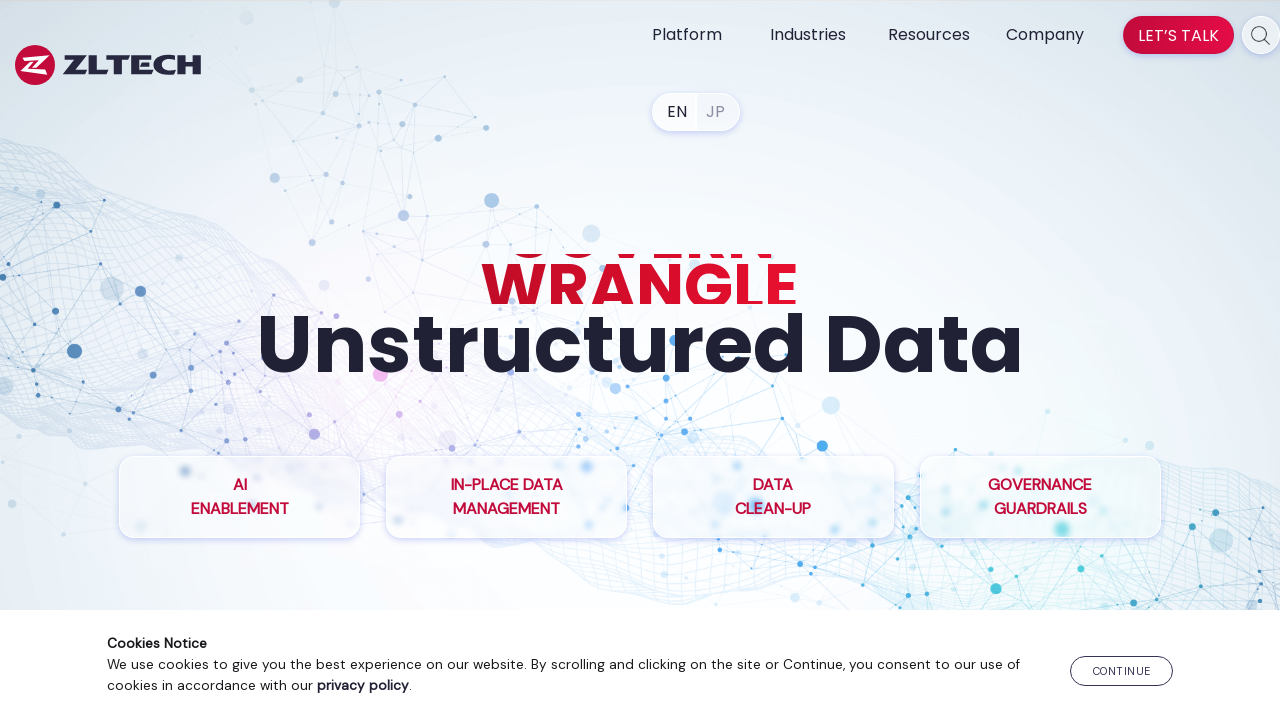